Tests hover functionality by hovering over a user element to reveal hidden content and clicking the view profile link

Starting URL: https://the-internet.herokuapp.com/hovers

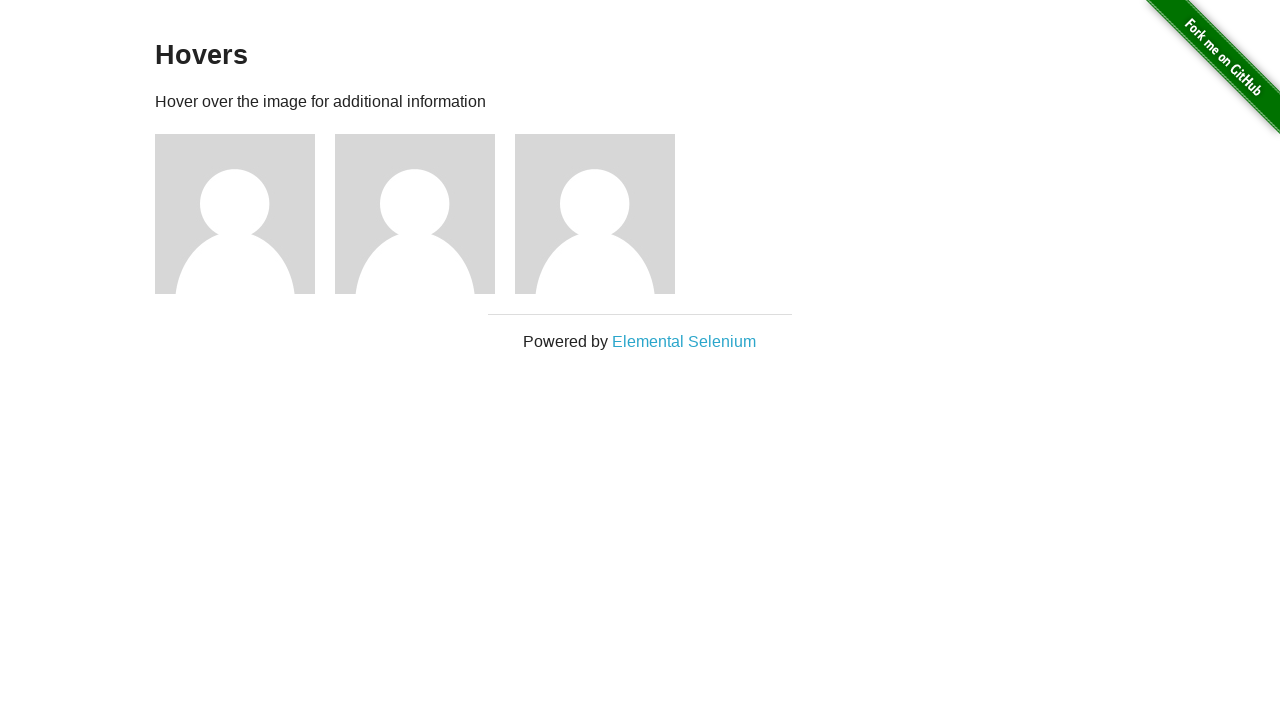

Hovered over first user element to reveal hidden content at (245, 214) on xpath=//*[@id='content']/div/div[1]
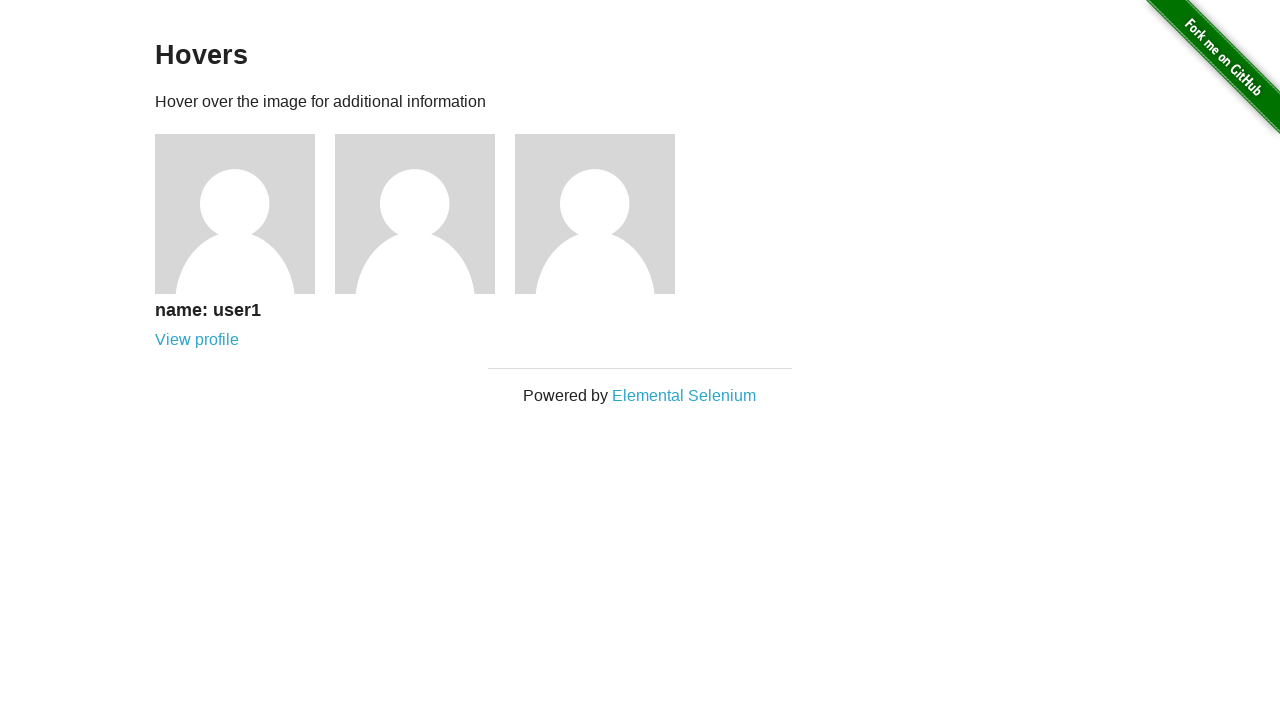

Clicked View Profile link at (197, 340) on xpath=//*[@id='content']/div/div[1]/div/a
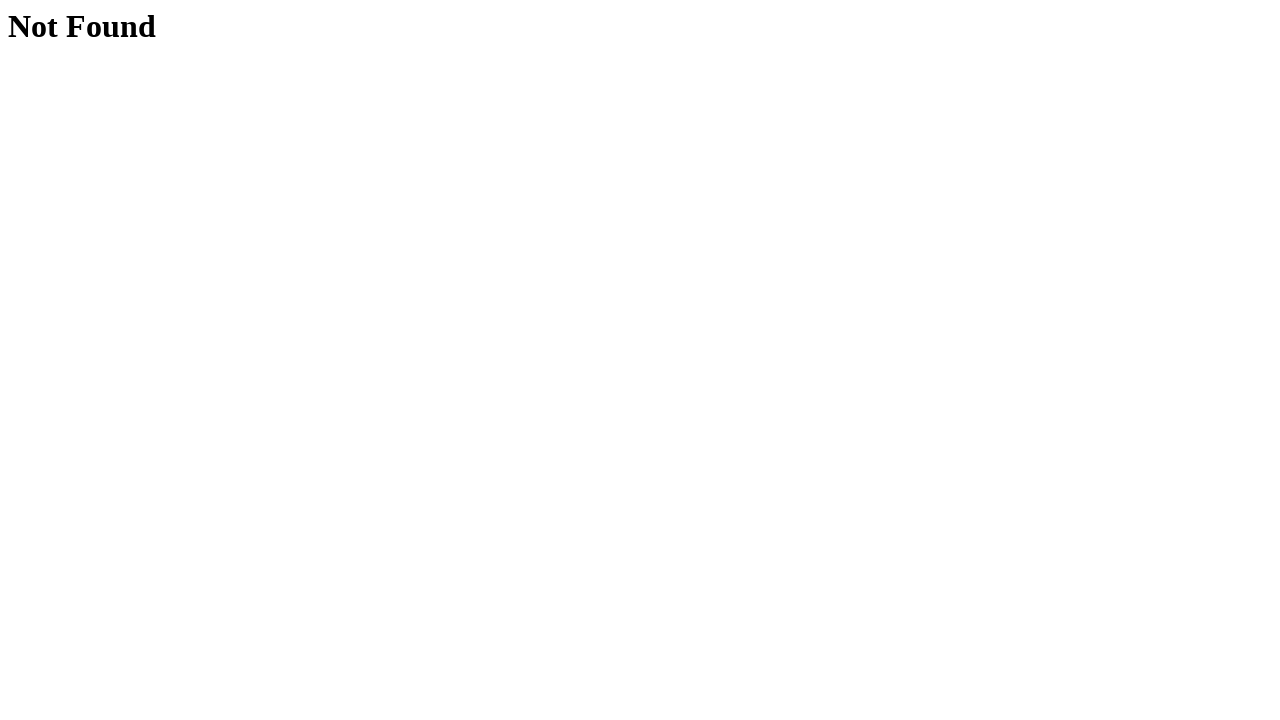

Not Found page loaded
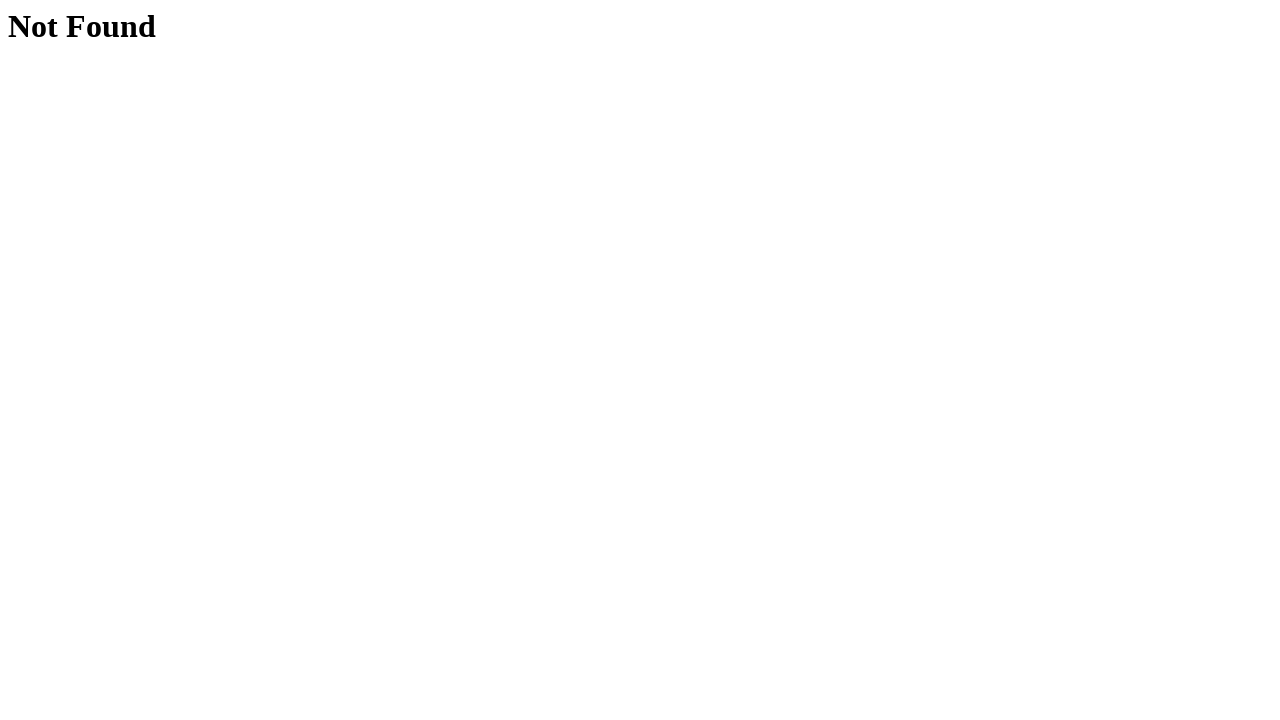

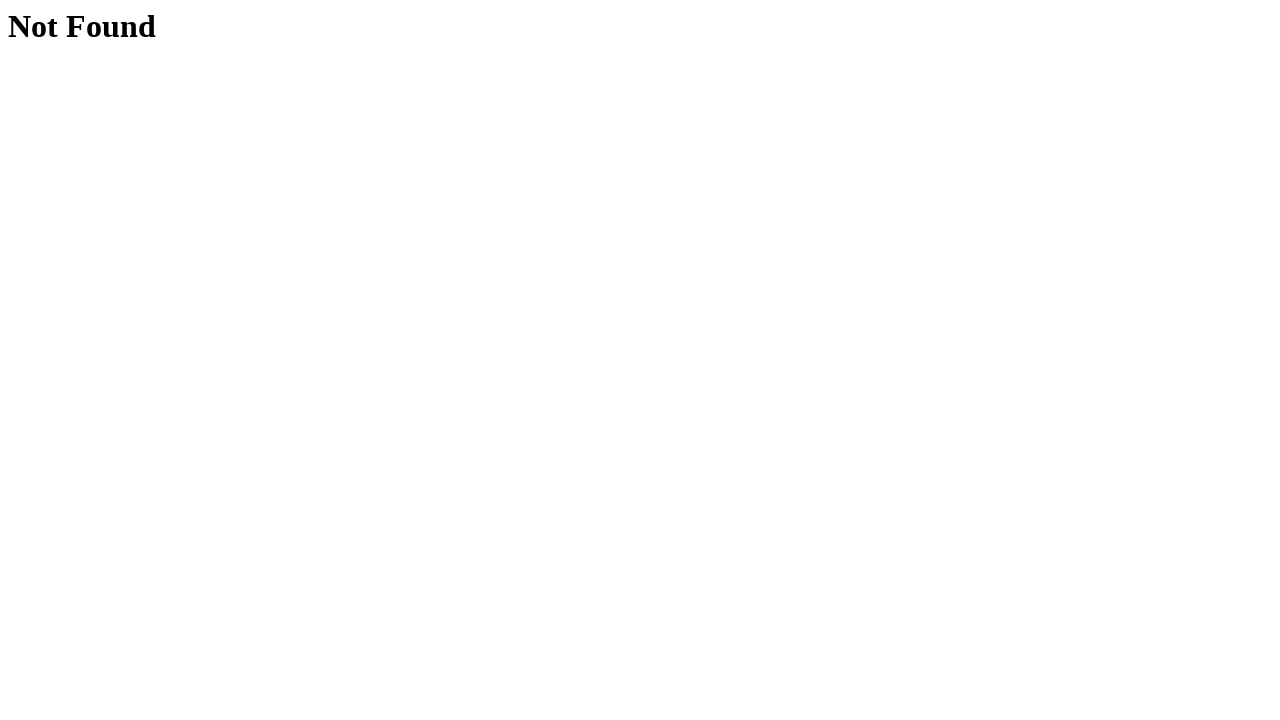